Tests handling a confirmation JavaScript alert by clicking a button to trigger it and accepting the confirmation dialog

Starting URL: https://the-internet.herokuapp.com/javascript_alerts

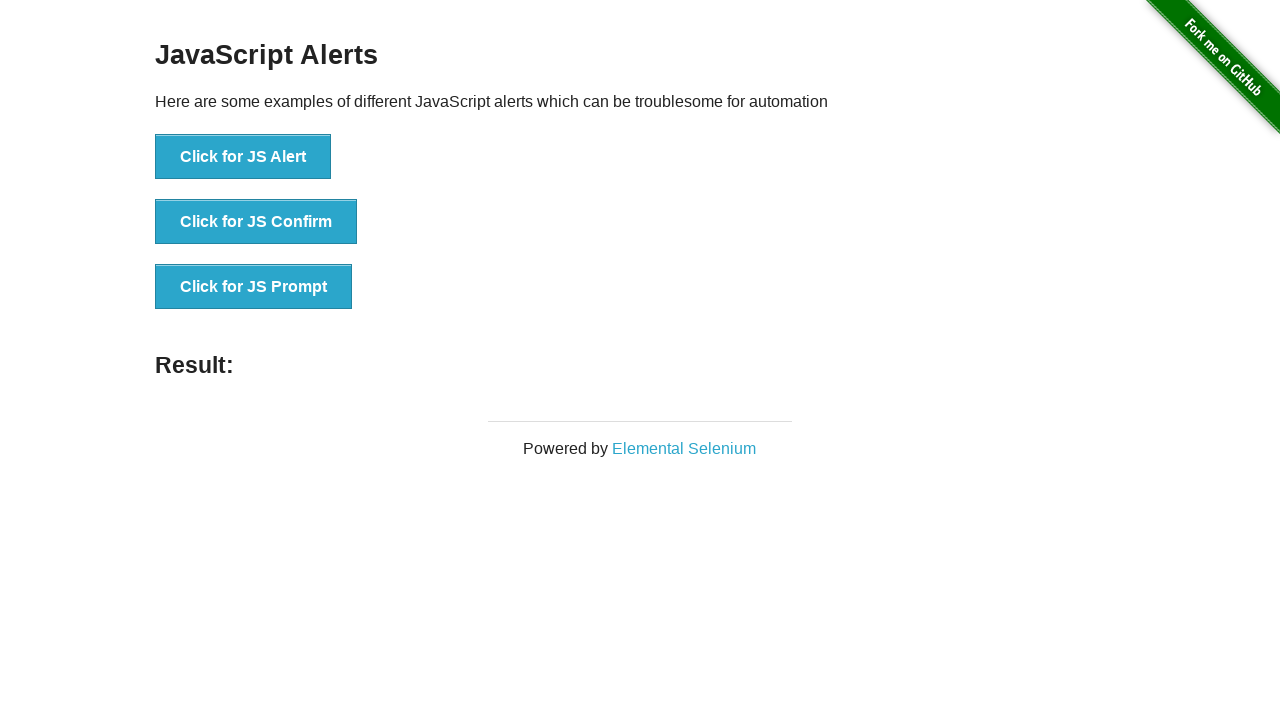

Set up dialog handler to accept confirmation alerts
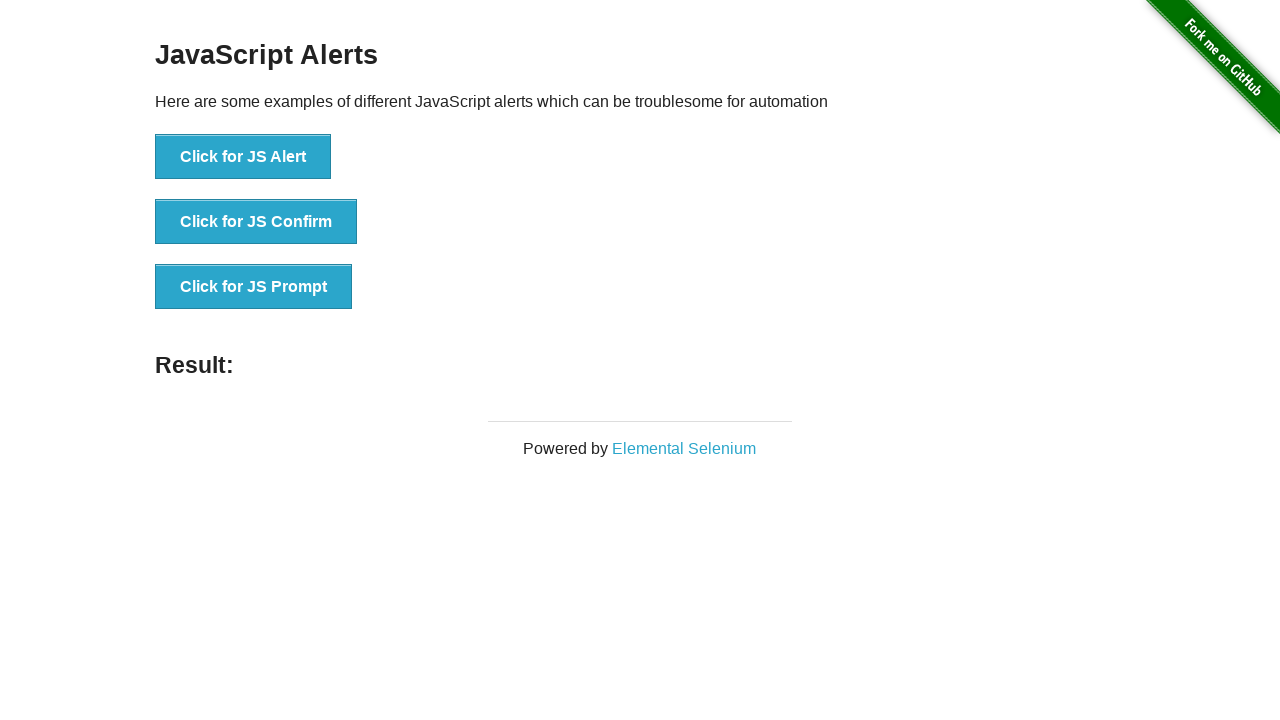

Clicked button to trigger confirmation JavaScript alert at (256, 222) on button[onclick='jsConfirm()']
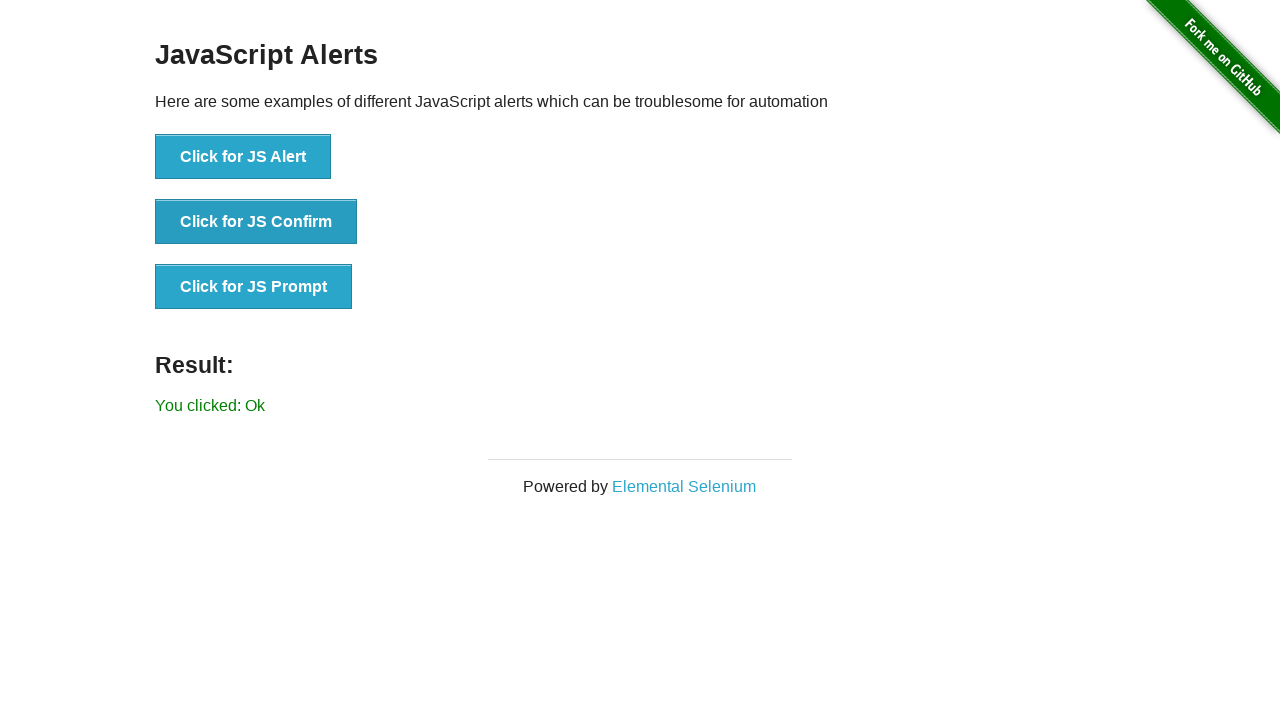

Confirmation dialog was accepted and result element loaded
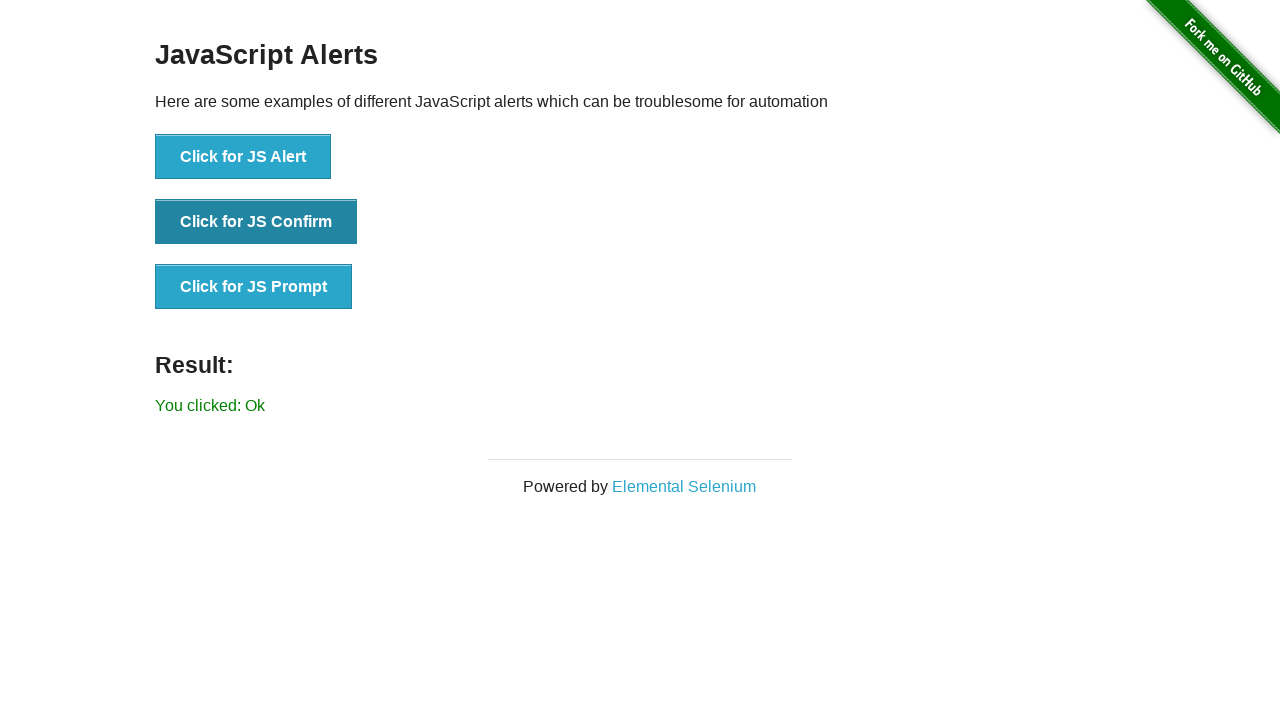

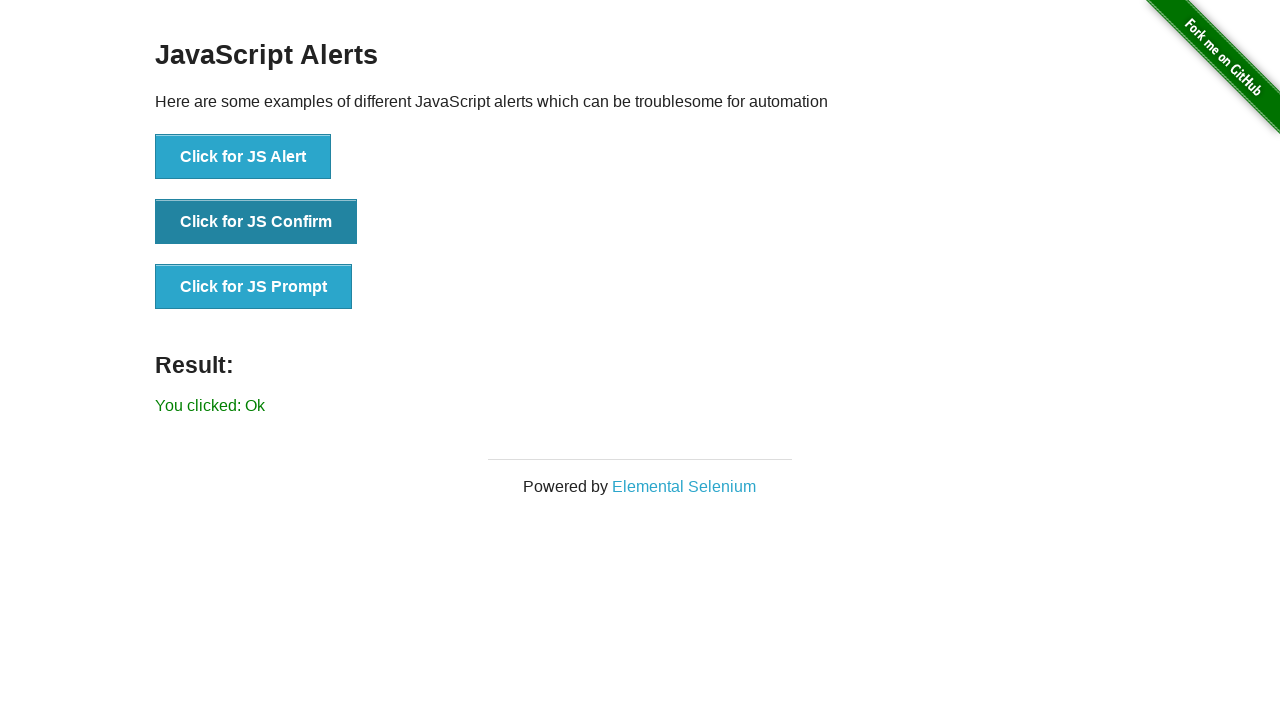